Tests adding a new todo item by entering text in the input field and clicking the add button

Starting URL: https://lambdatest.github.io/sample-todo-app/

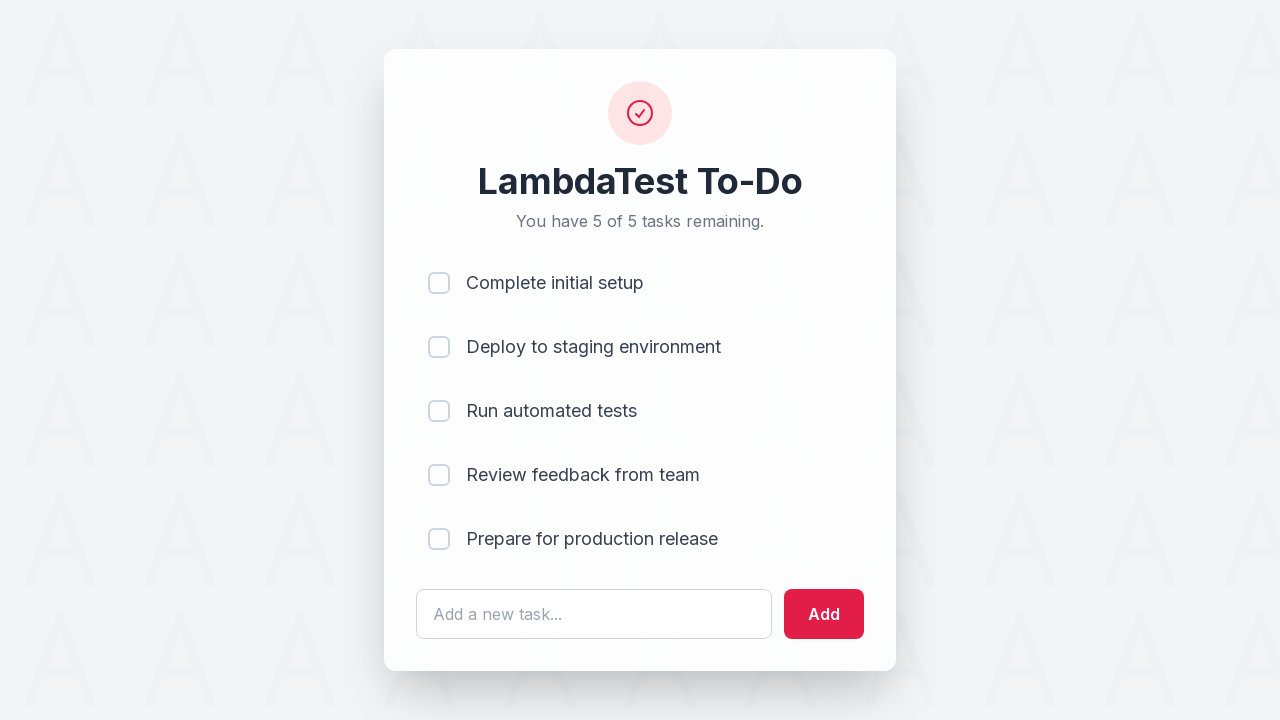

Filled todo input field with 'Clean Hall Closet' on #sampletodotext
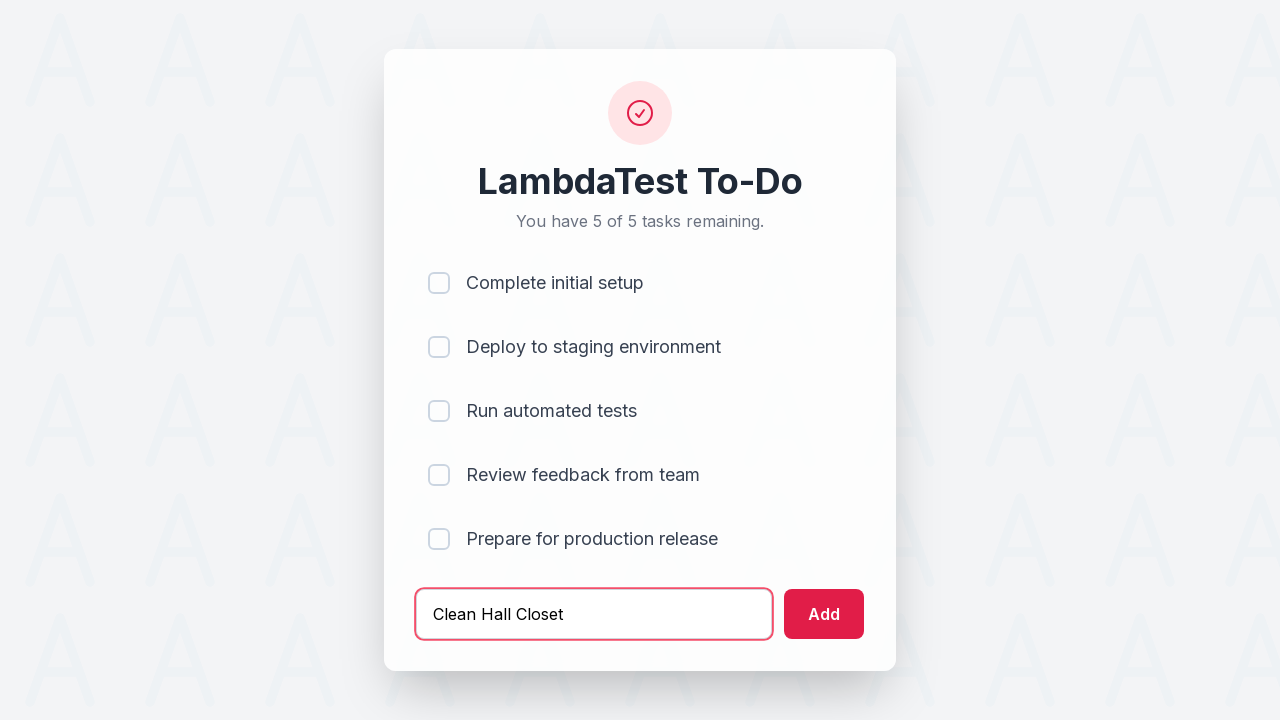

Clicked add button to create new todo item at (824, 614) on #addbutton
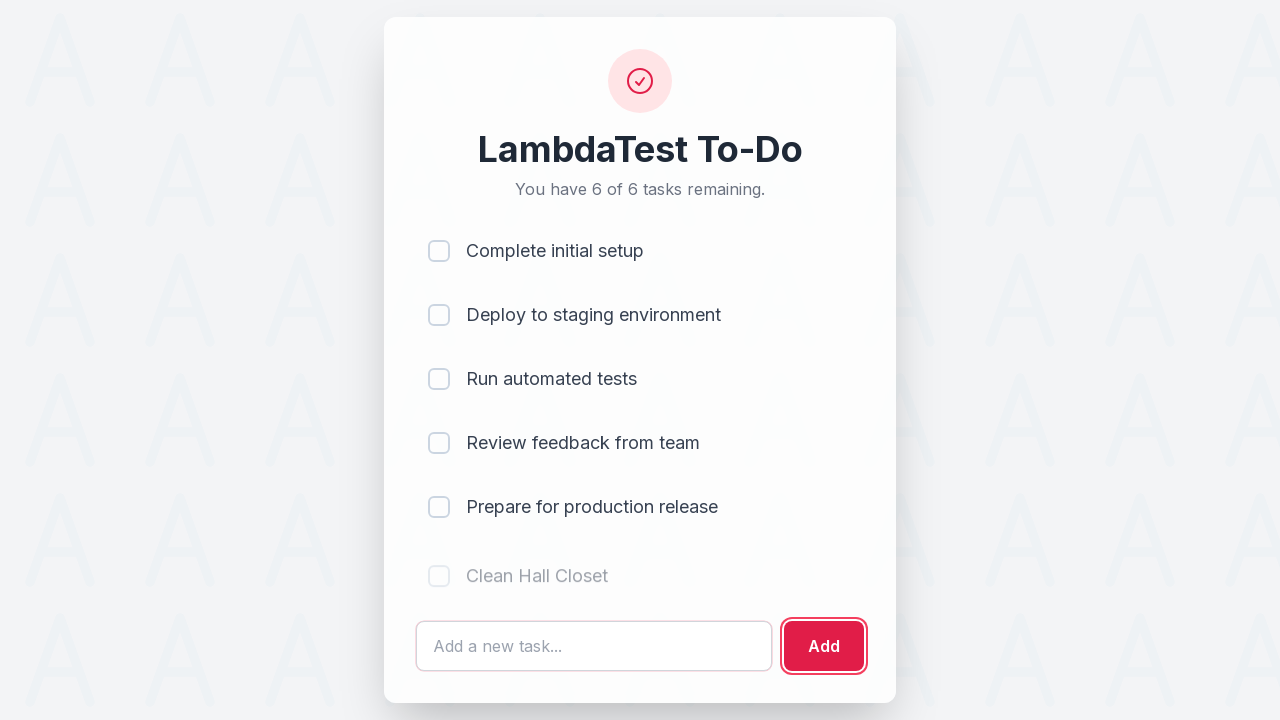

New todo item 'Clean Hall Closet' successfully added to list
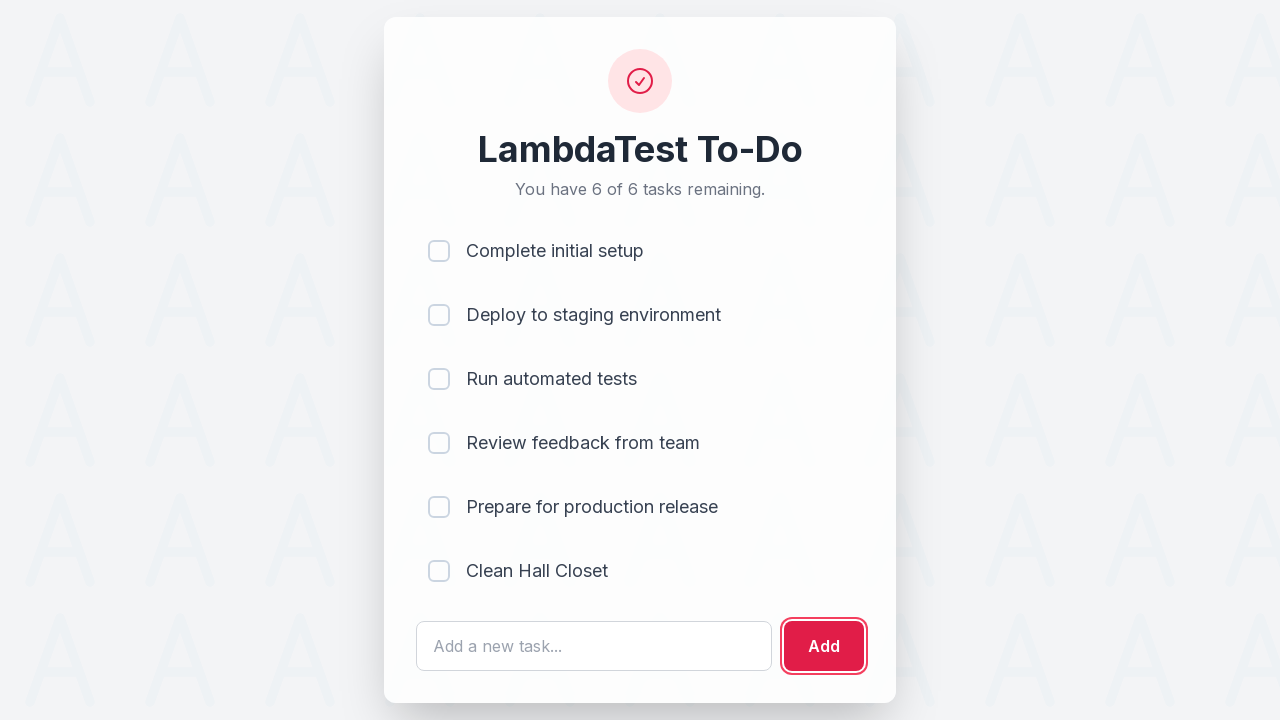

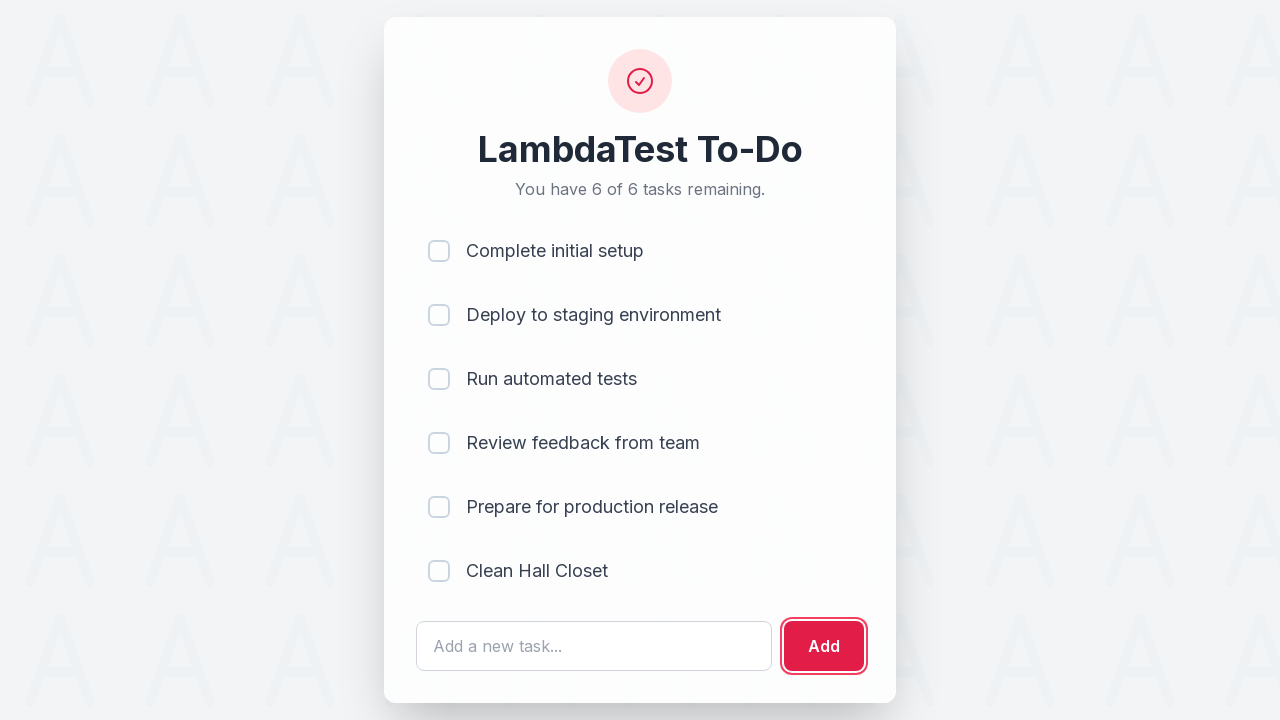